Navigates to the Heroku test internet application and clicks on the "Add/Remove Elements" example link to access that demo page.

Starting URL: https://the-internet.herokuapp.com

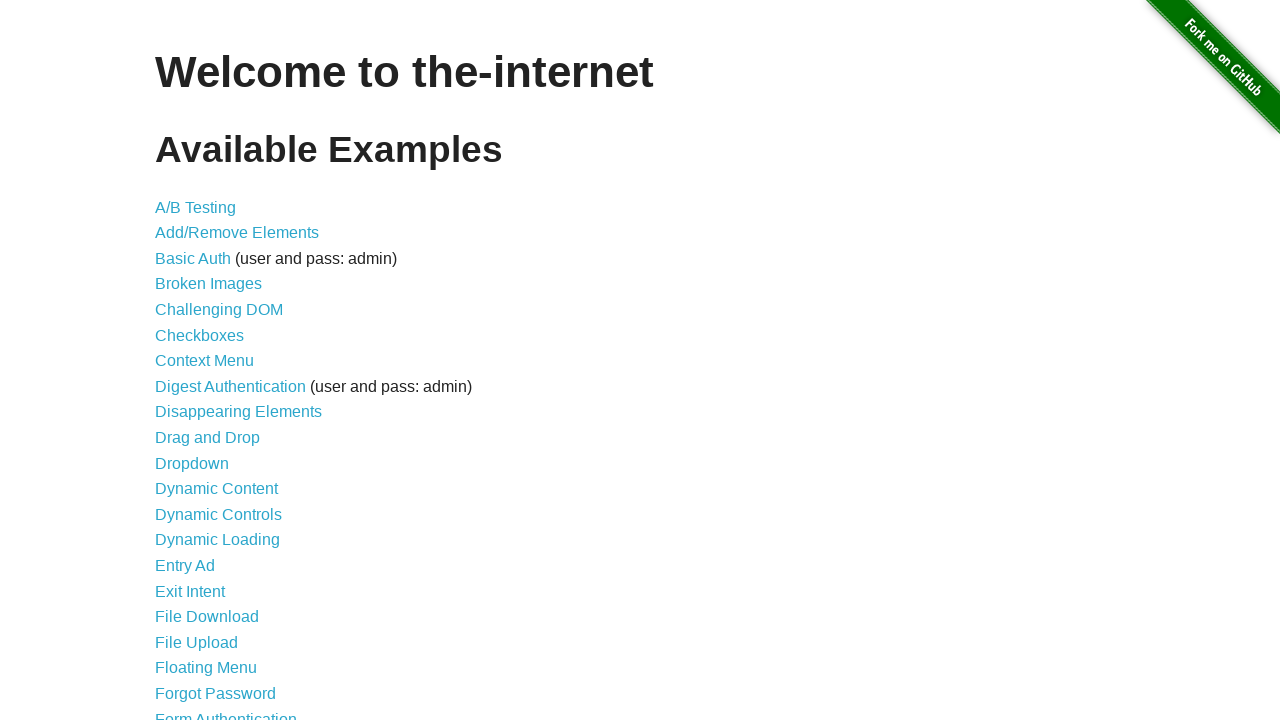

Navigated to Heroku test internet application homepage
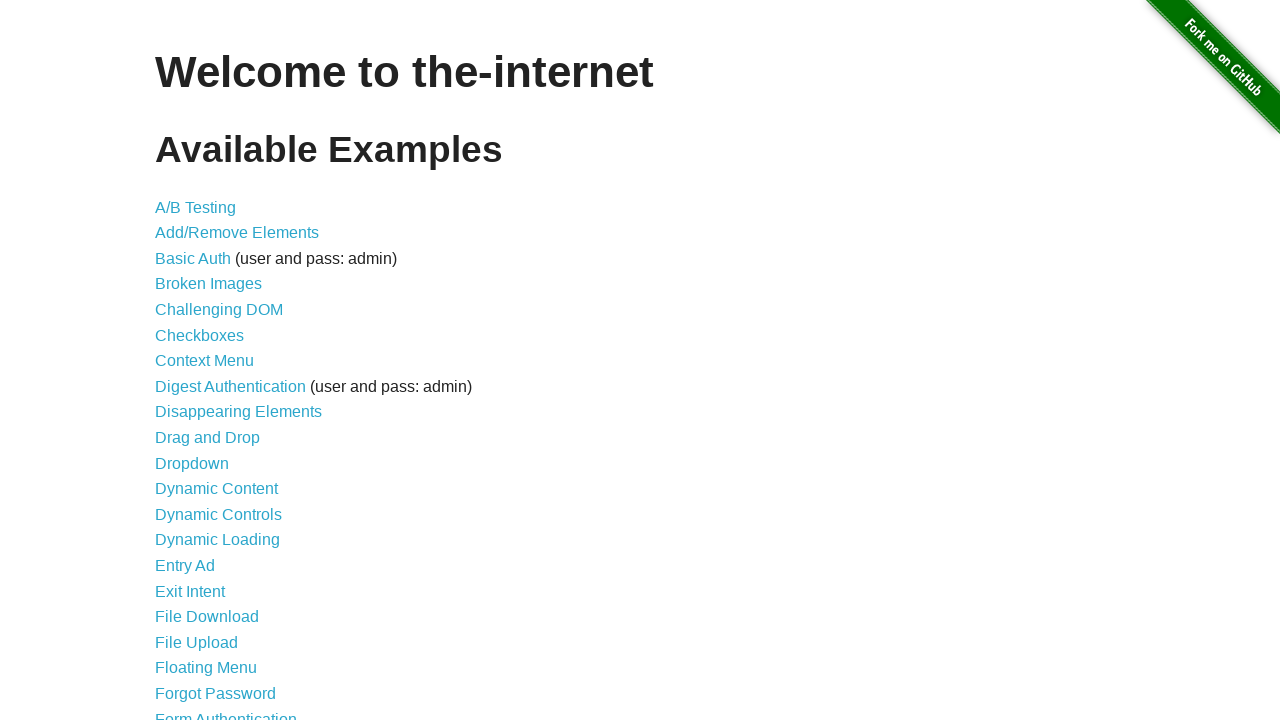

Clicked on 'Add/Remove Elements' example link at (237, 233) on a:has-text('Add/Remove Elements')
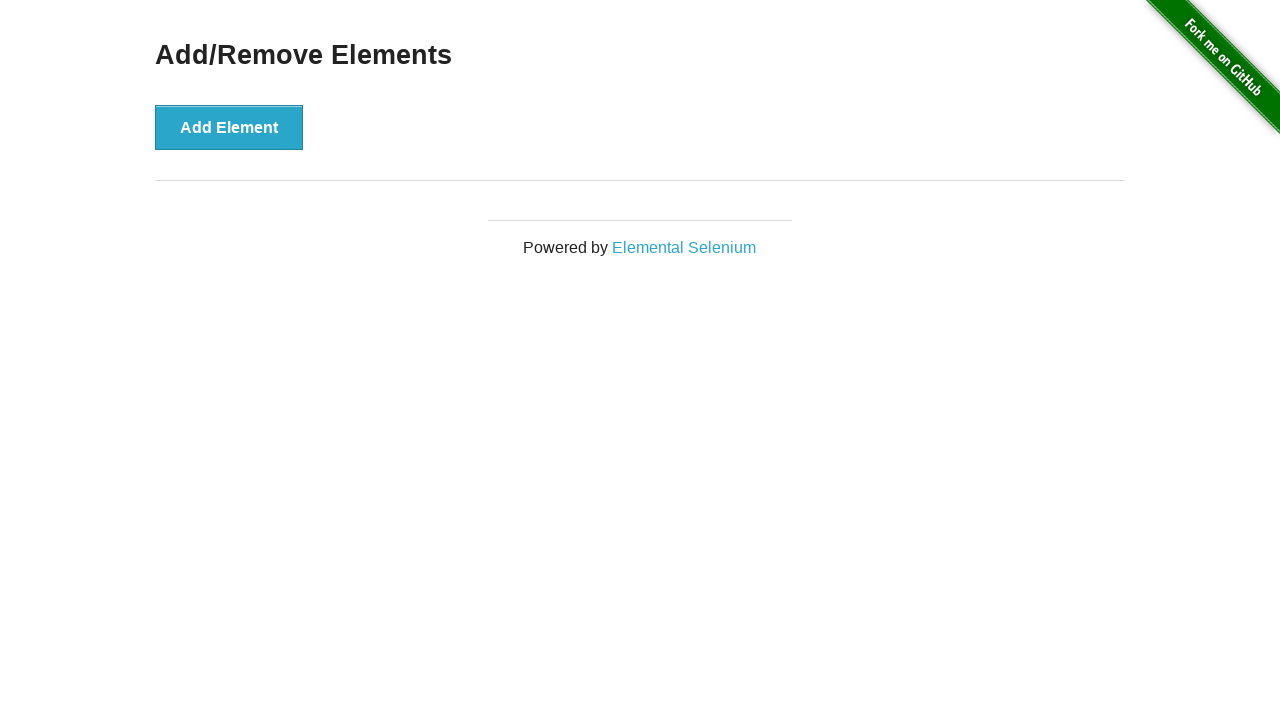

Add/Remove Elements demo page loaded successfully
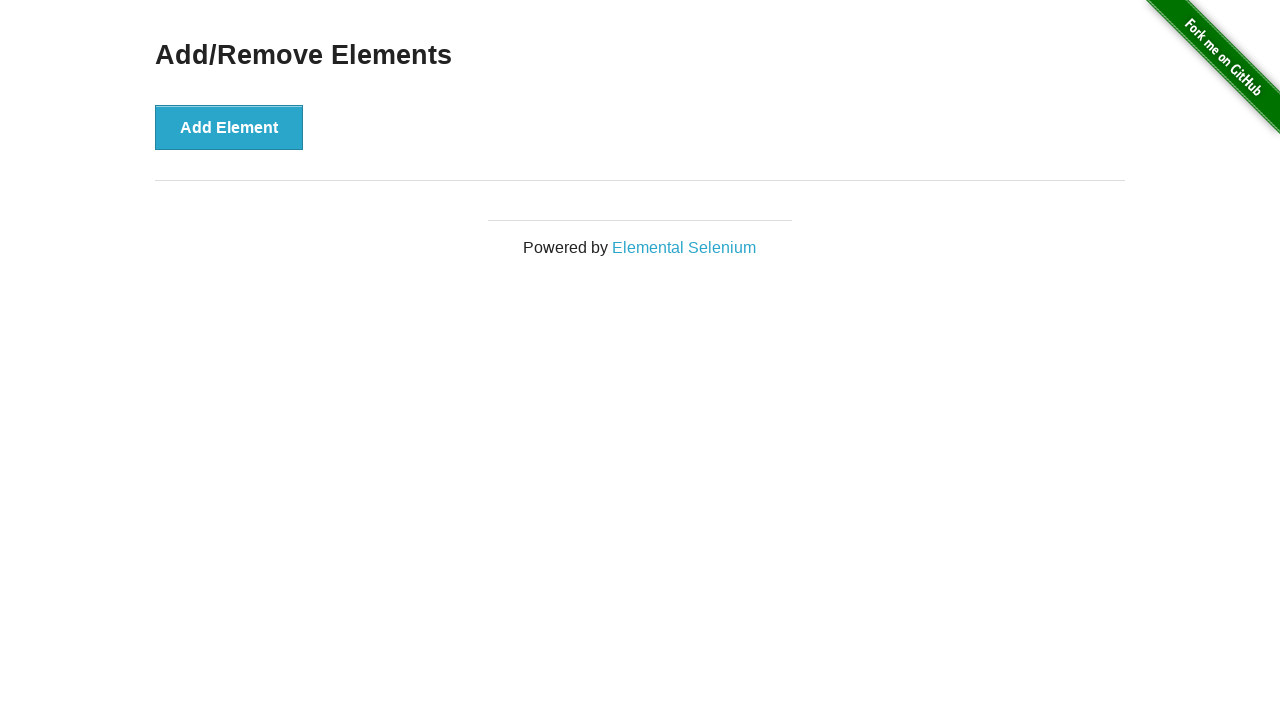

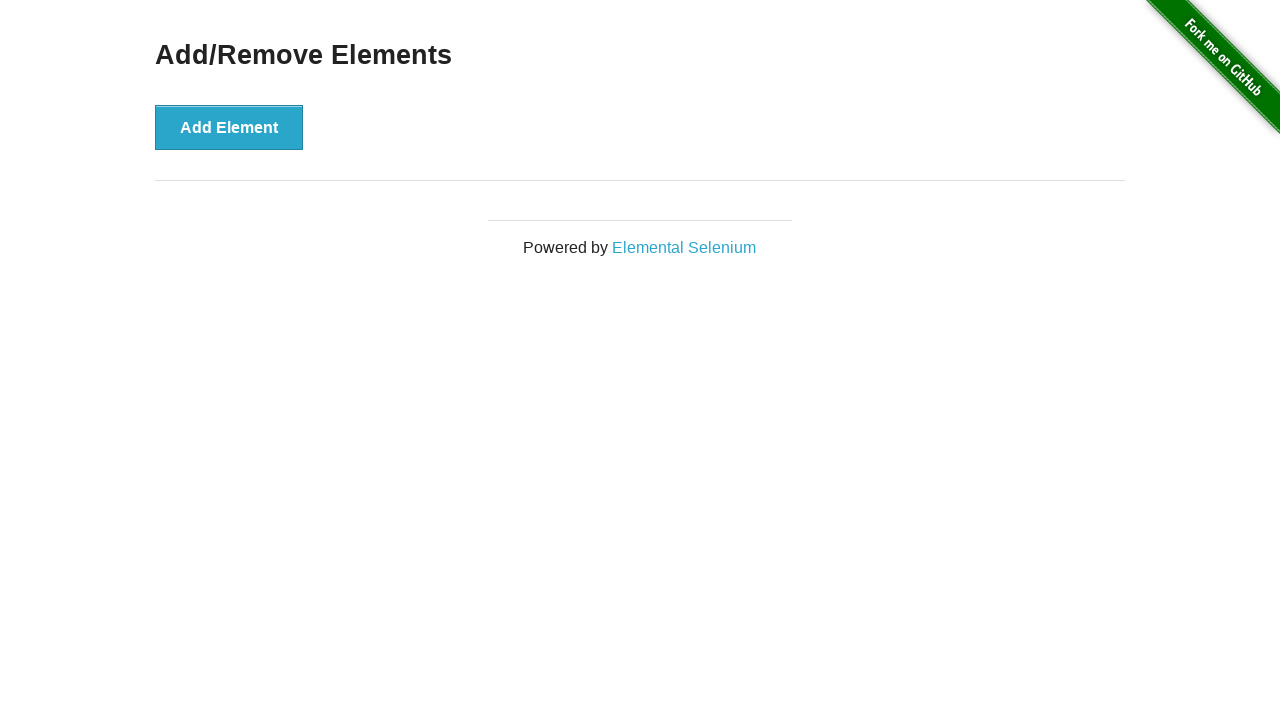